Tests date picker input by clearing the field and entering a specific date

Starting URL: https://demoqa.com/date-picker

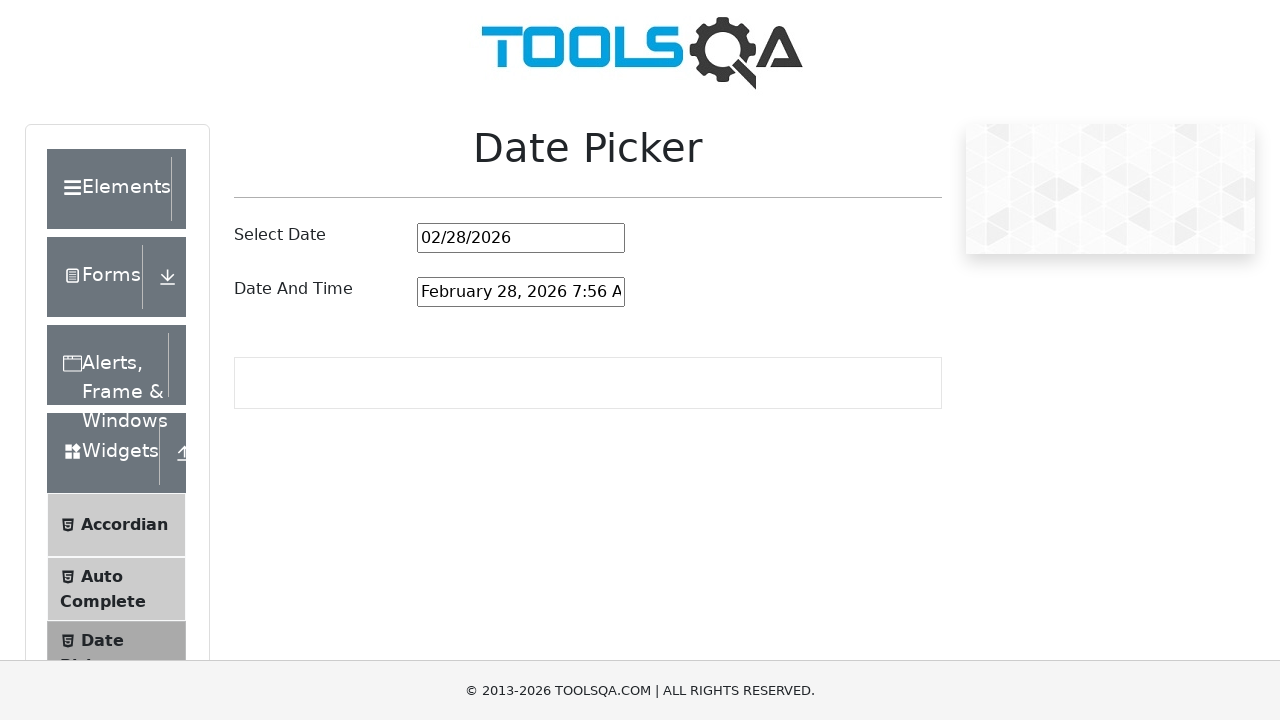

Cleared the date picker input field on #datePickerMonthYearInput
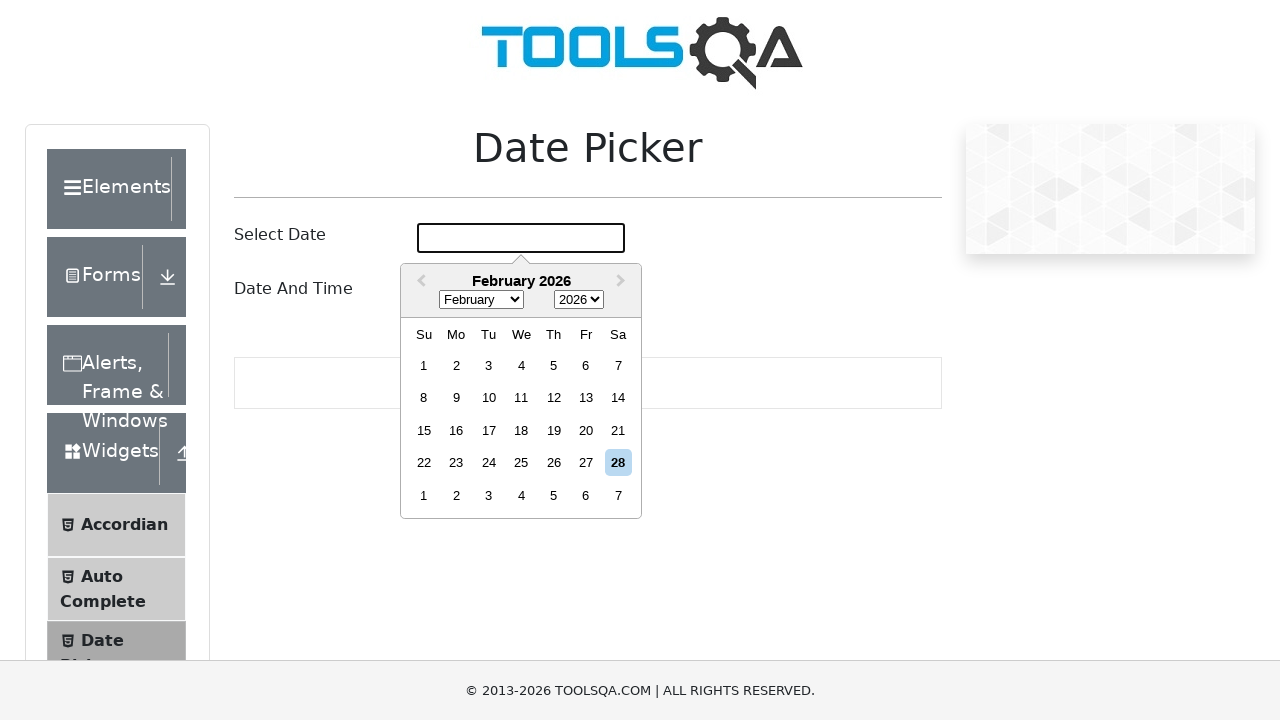

Entered date '03/04/1997' into the date picker field on #datePickerMonthYearInput
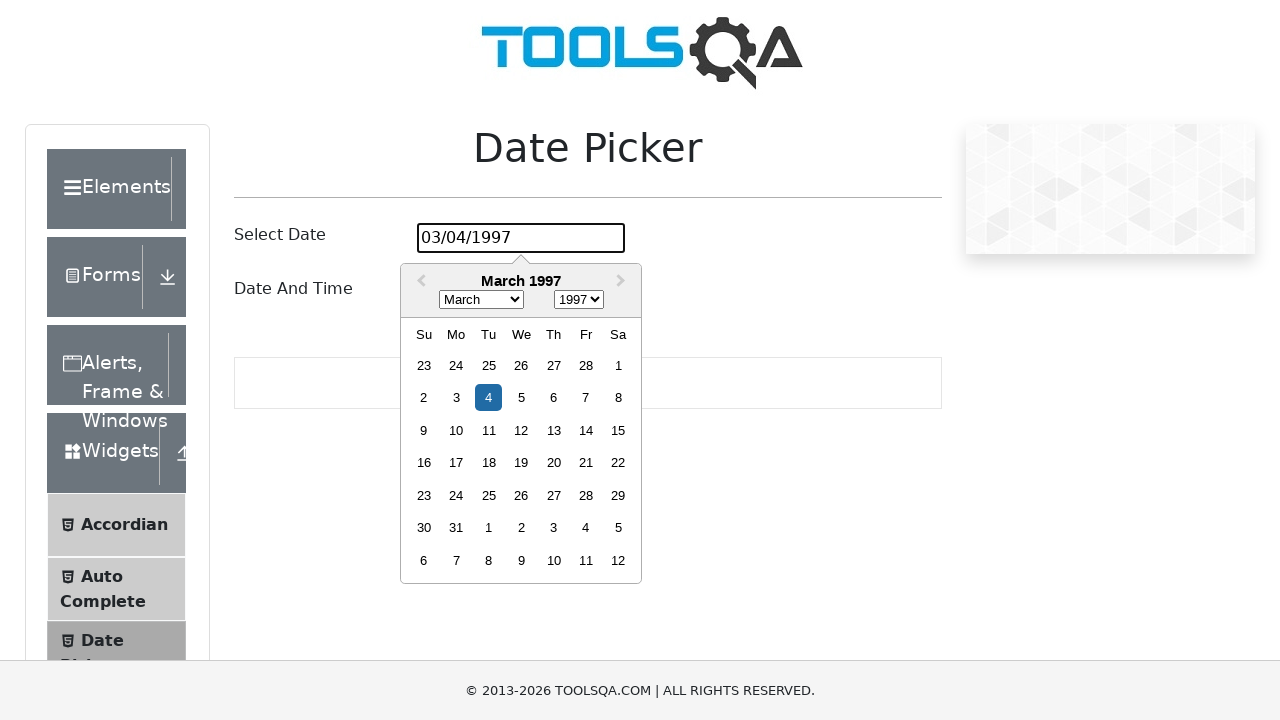

Pressed Enter to confirm the date selection on #datePickerMonthYearInput
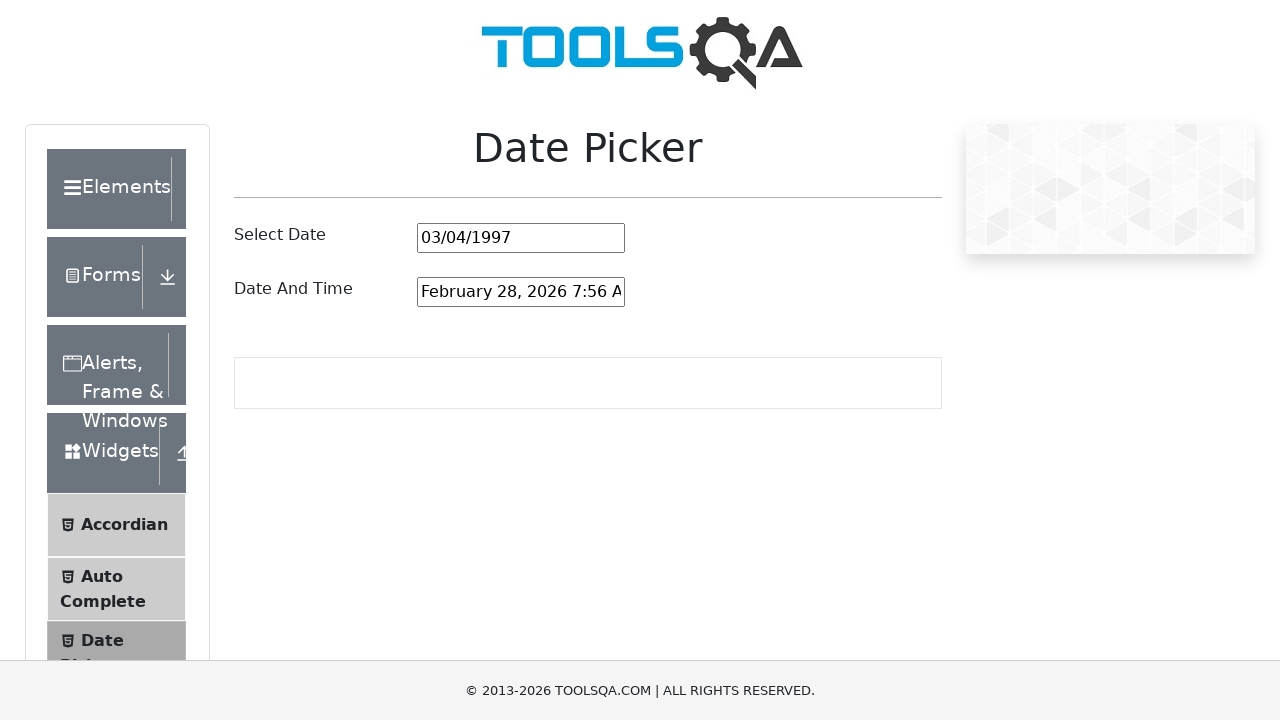

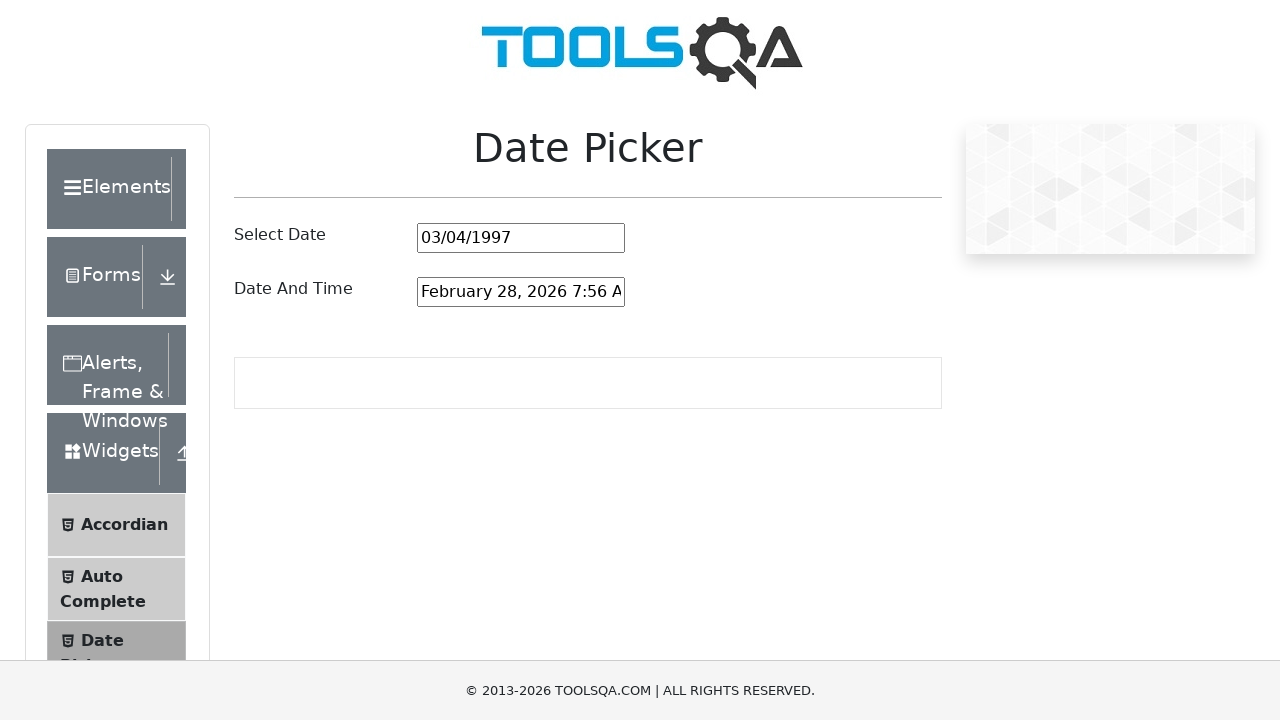